Demonstrates browser window/tab handling by clicking a button three times to open new tabs, then switching between the opened tabs and returning to the parent window.

Starting URL: https://demoqa.com/browser-windows

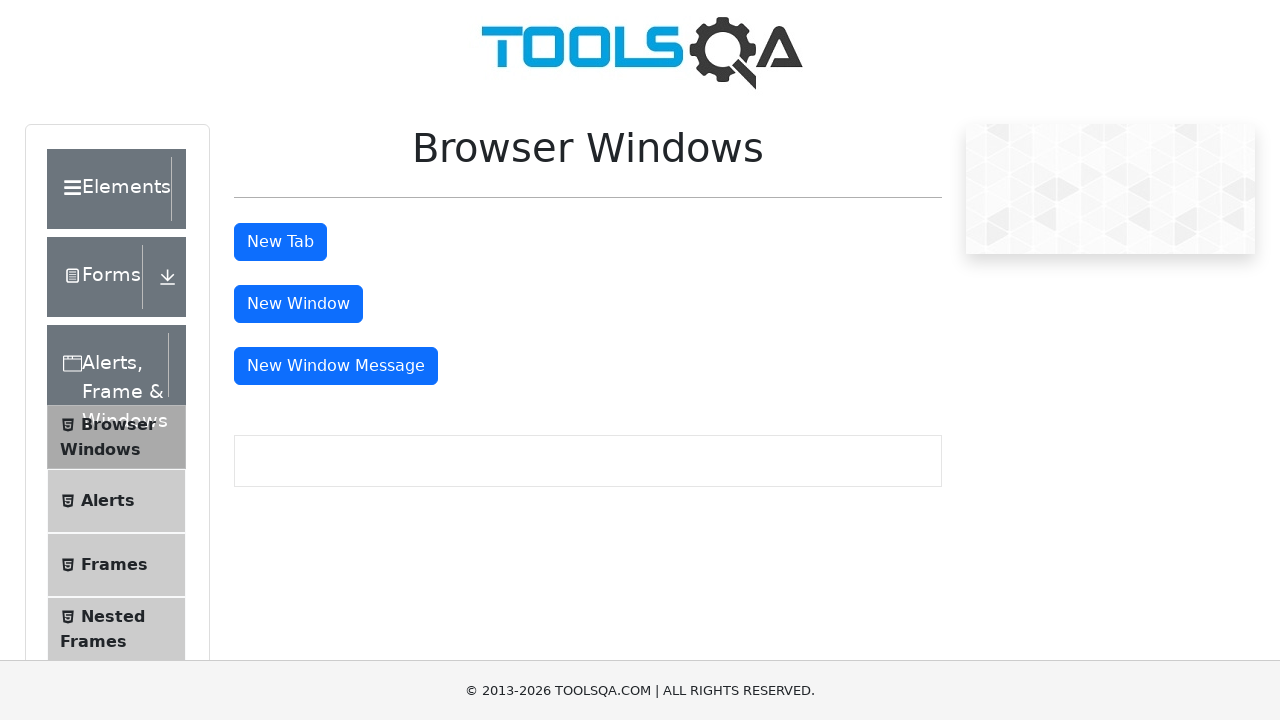

Clicked tab button to open first new tab at (280, 242) on #tabButton
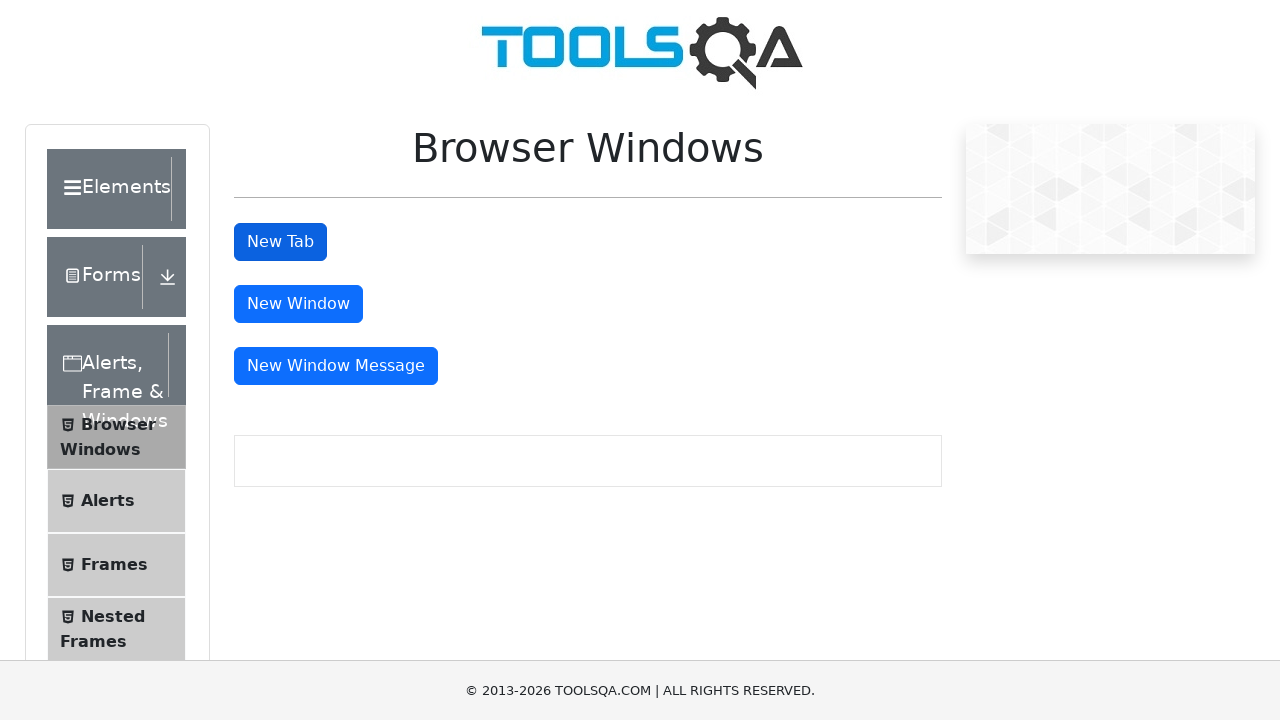

Clicked tab button to open second new tab at (280, 242) on #tabButton
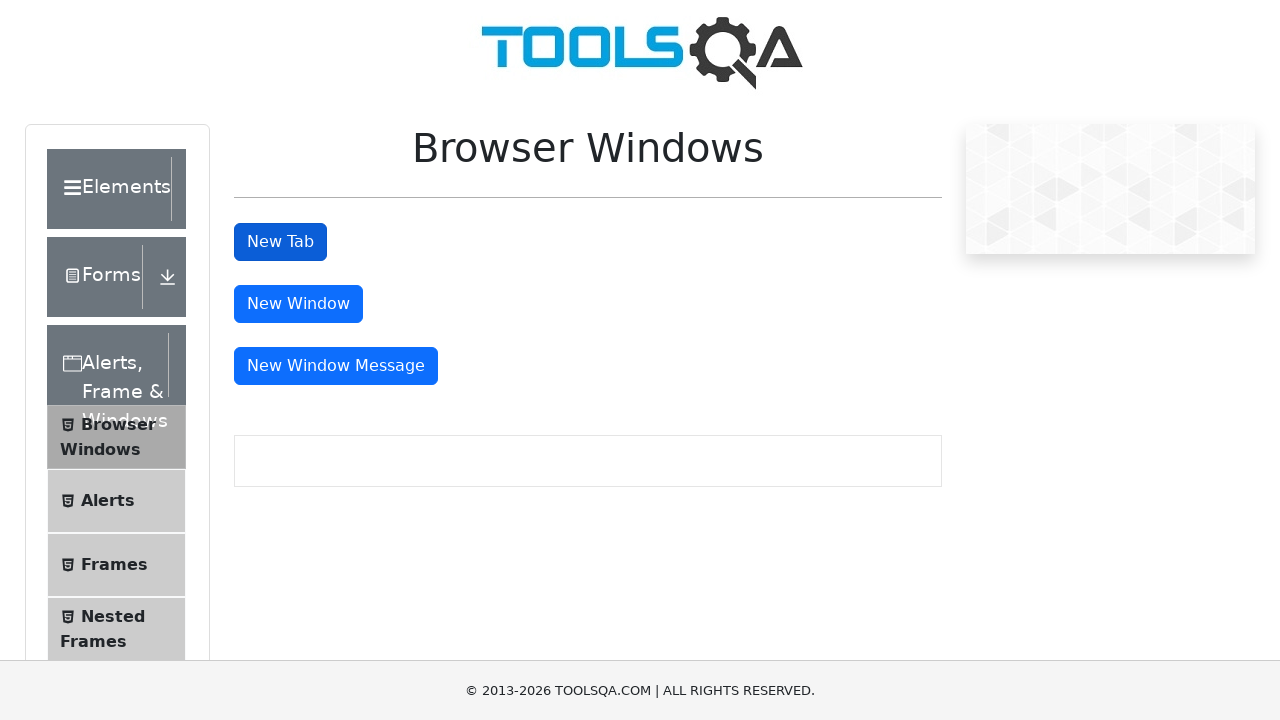

Clicked tab button to open third new tab at (280, 242) on #tabButton
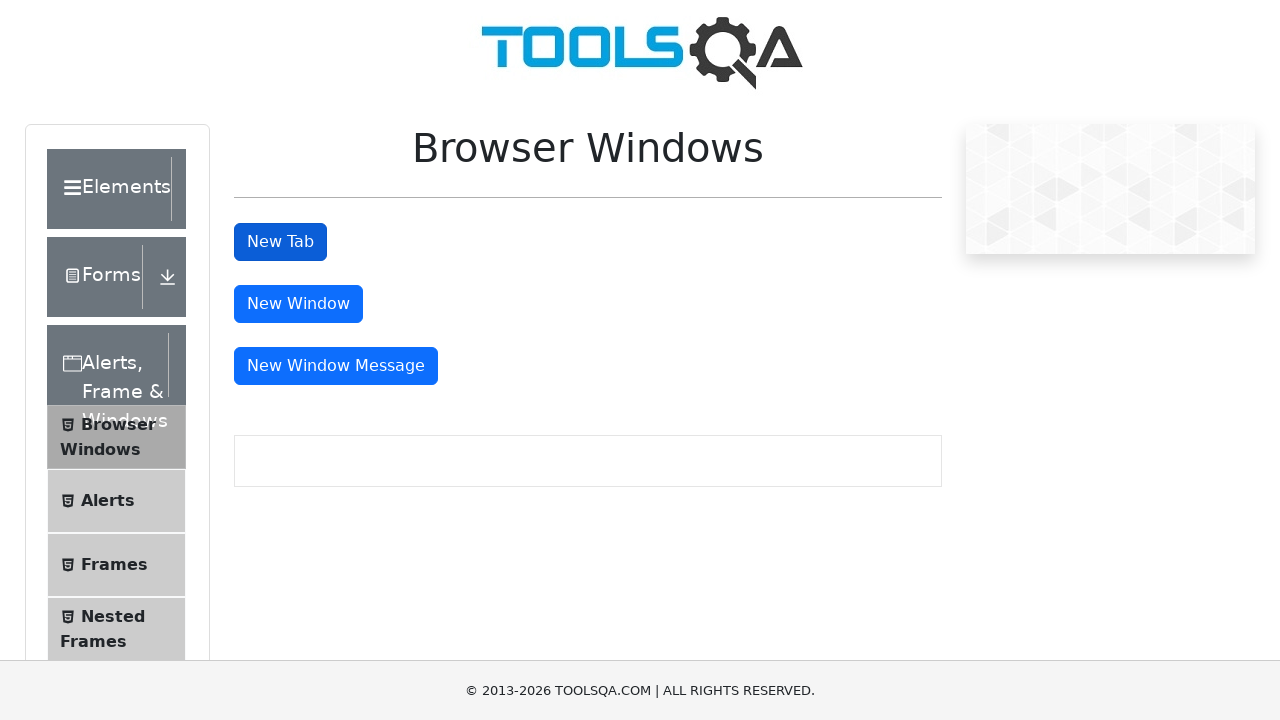

Waited for new tabs to fully load
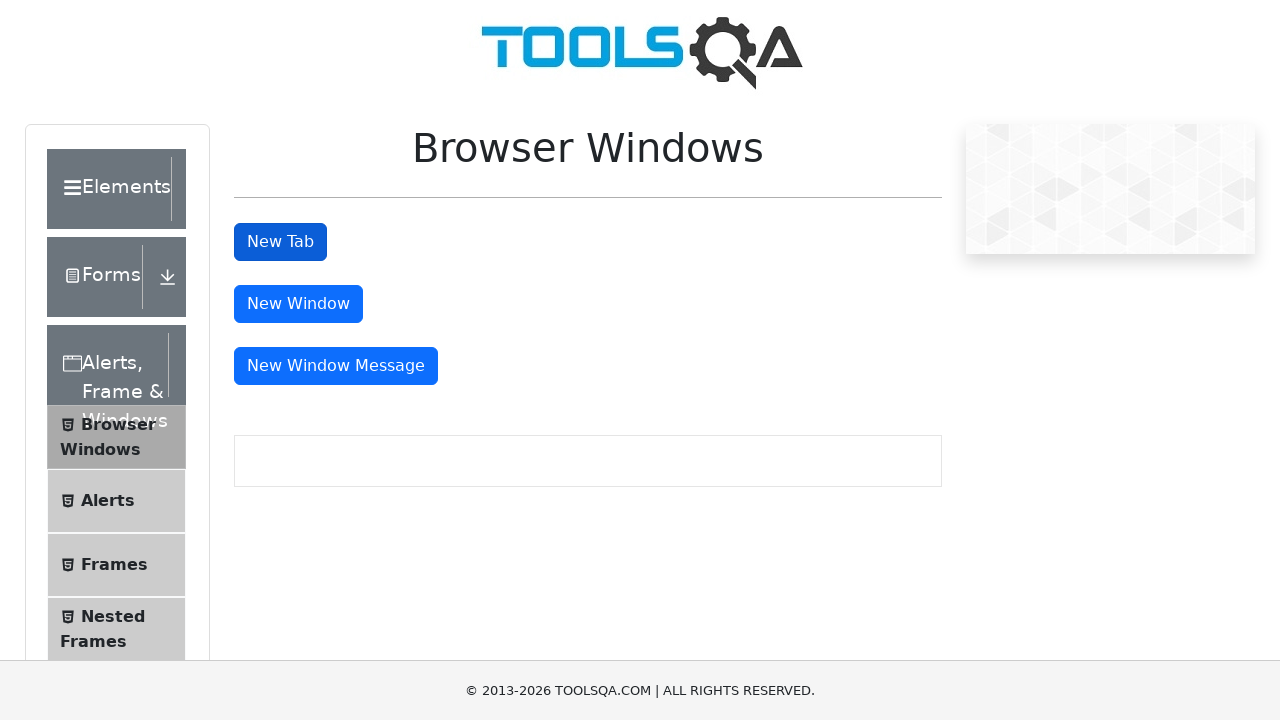

Retrieved all open pages/tabs from context
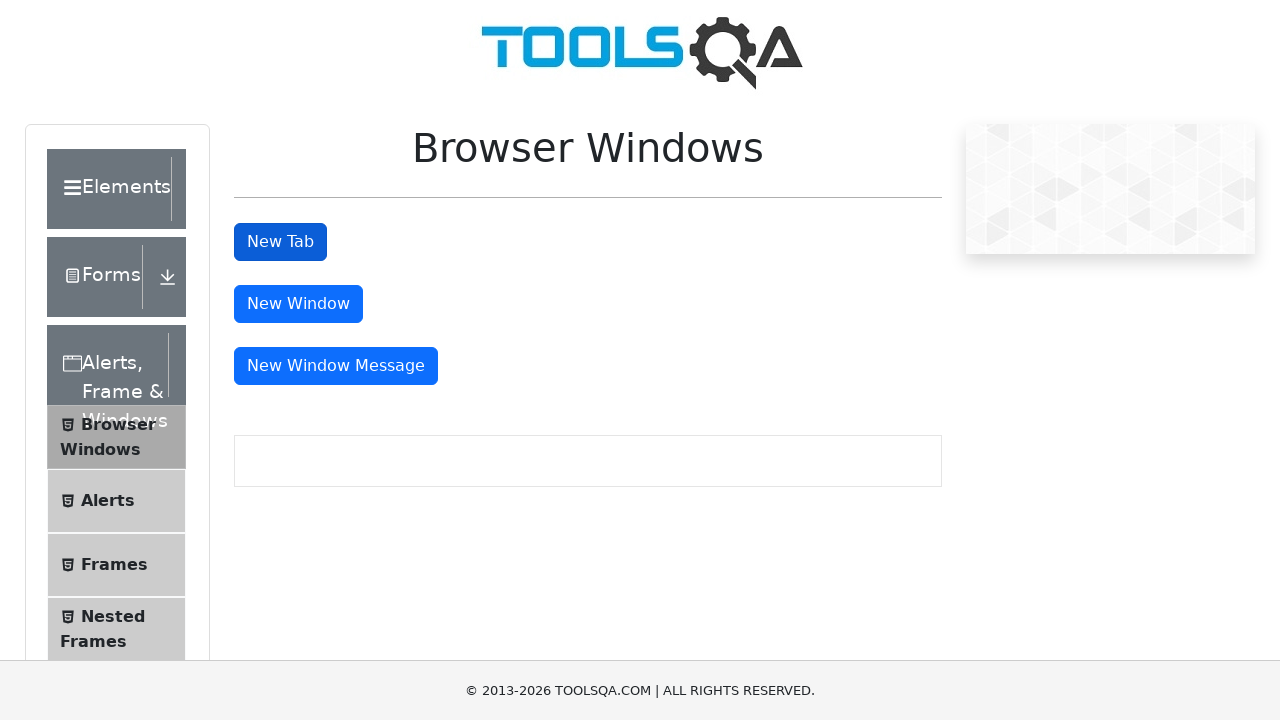

Switched to second tab
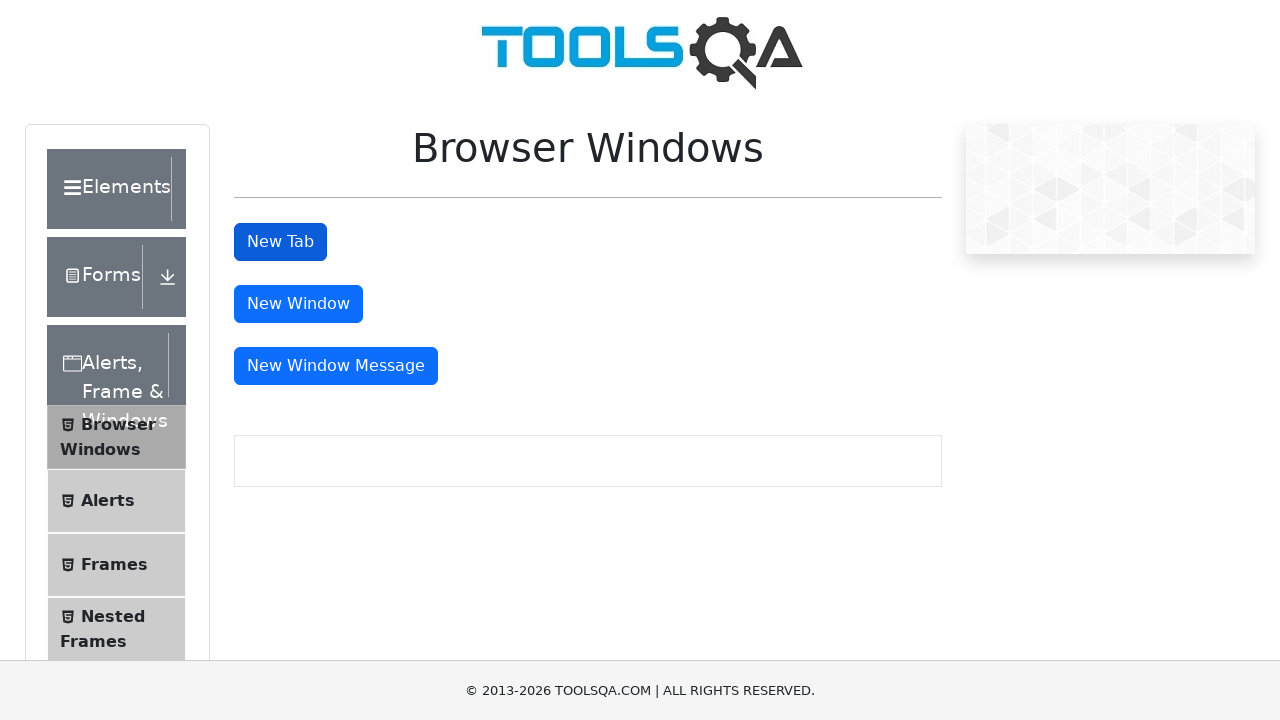

Waited for second tab to display
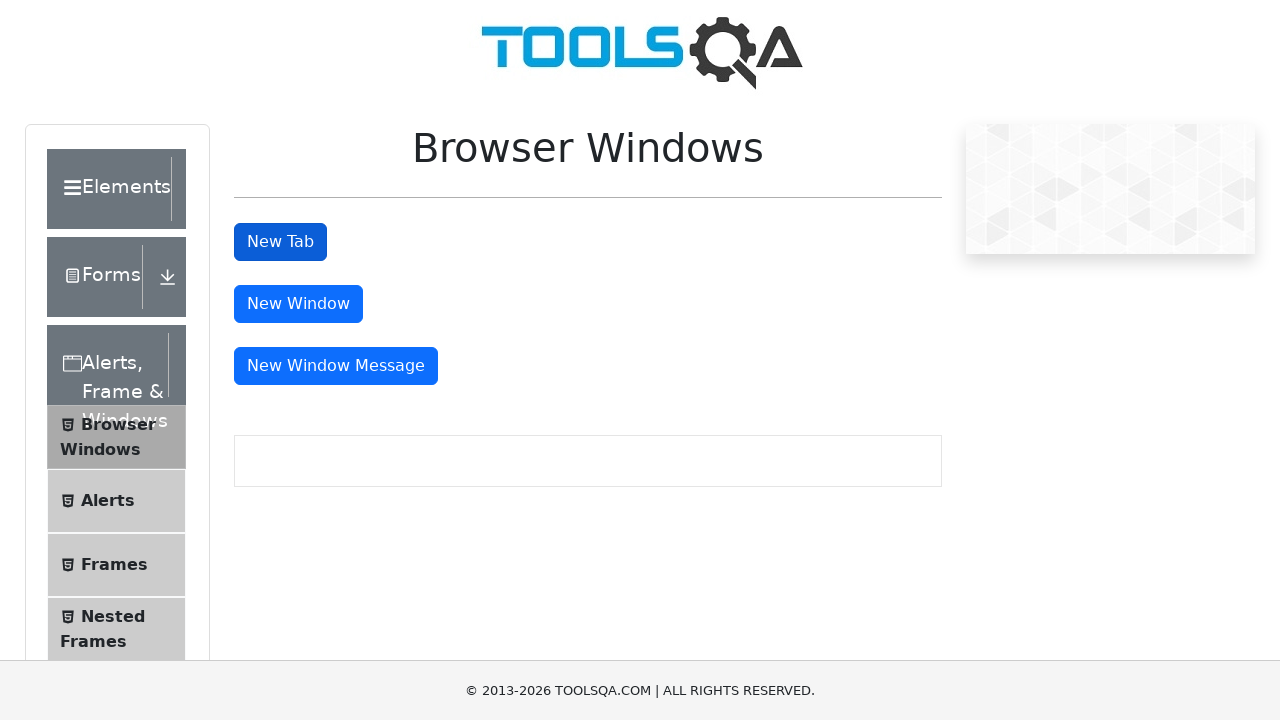

Switched to third tab
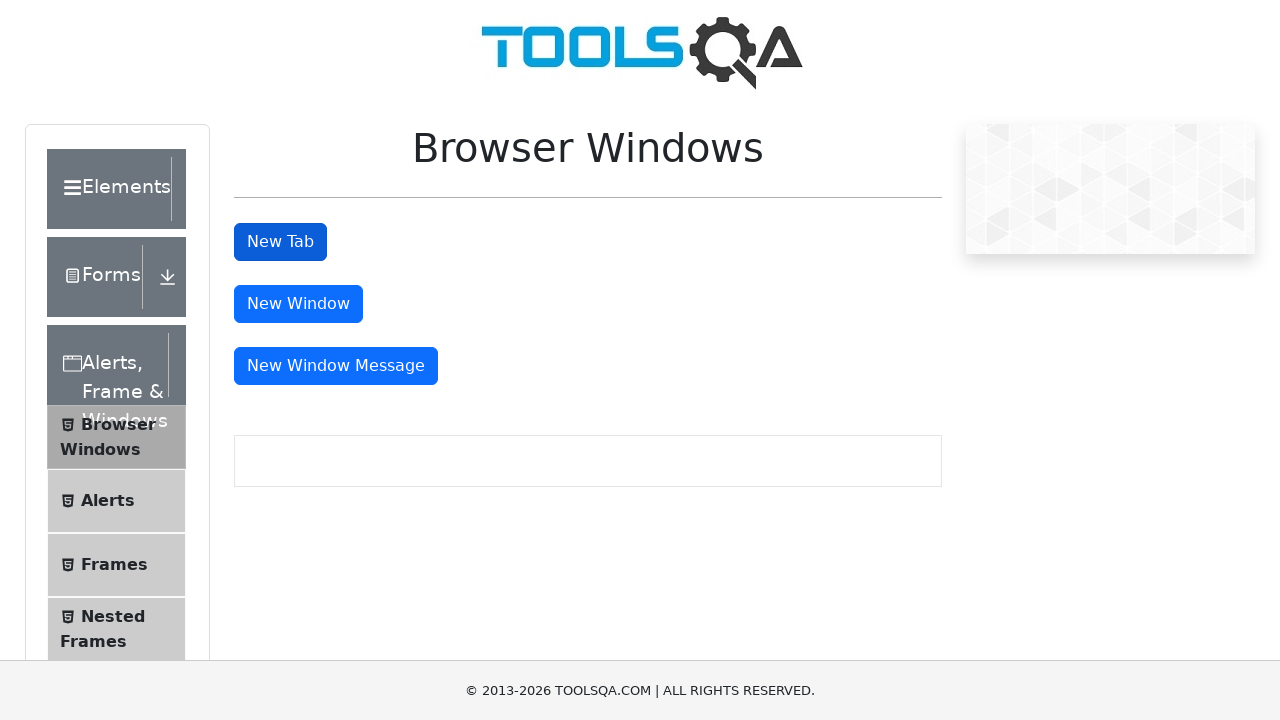

Waited for third tab to display
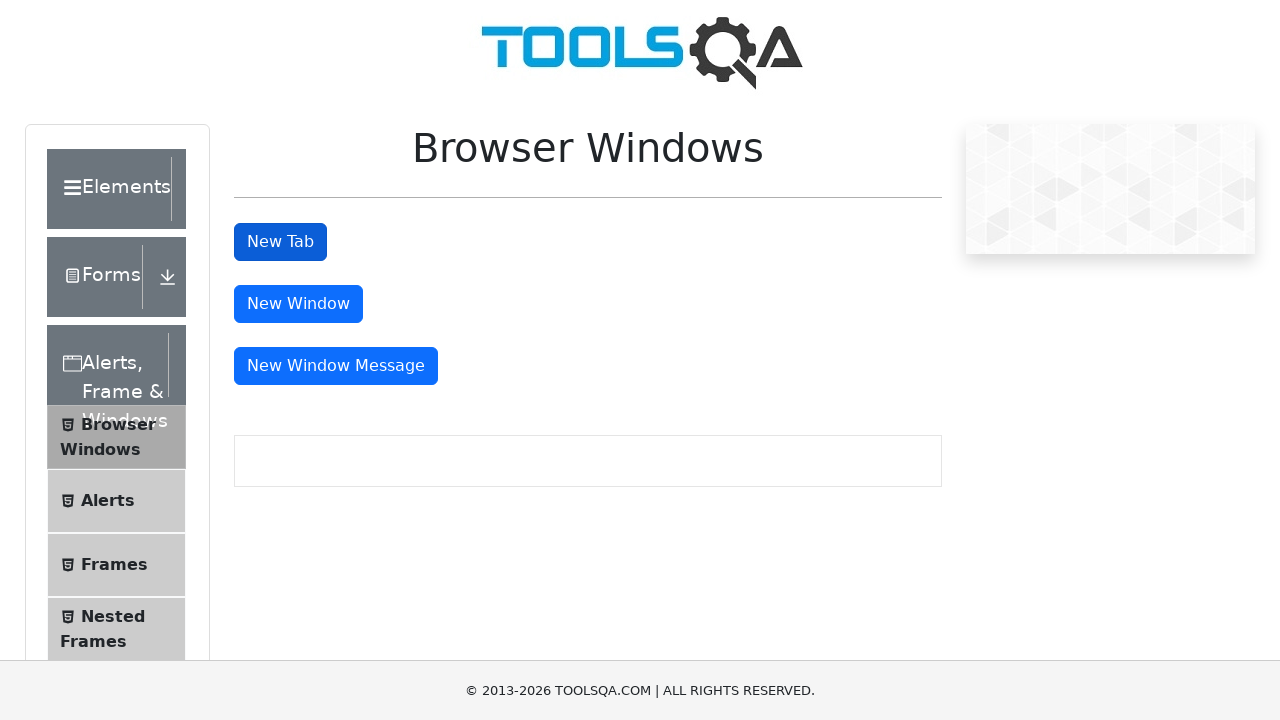

Switched back to parent/original window
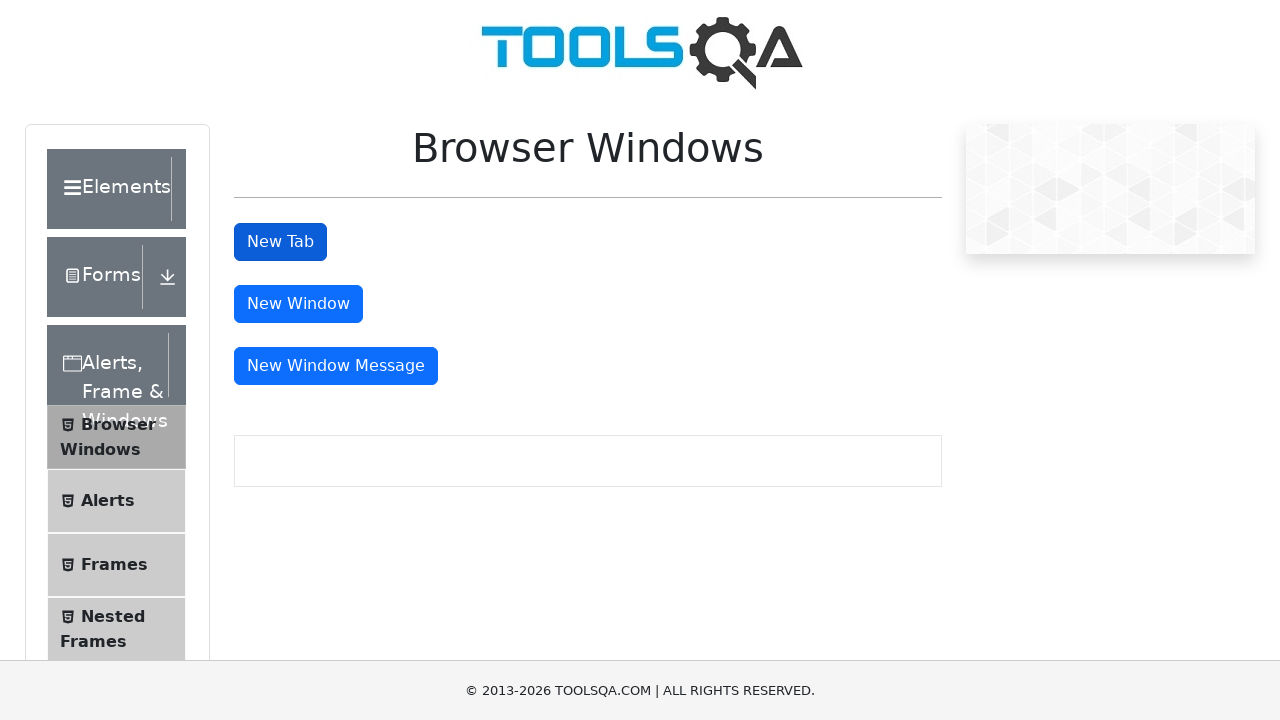

Waited for parent window to display
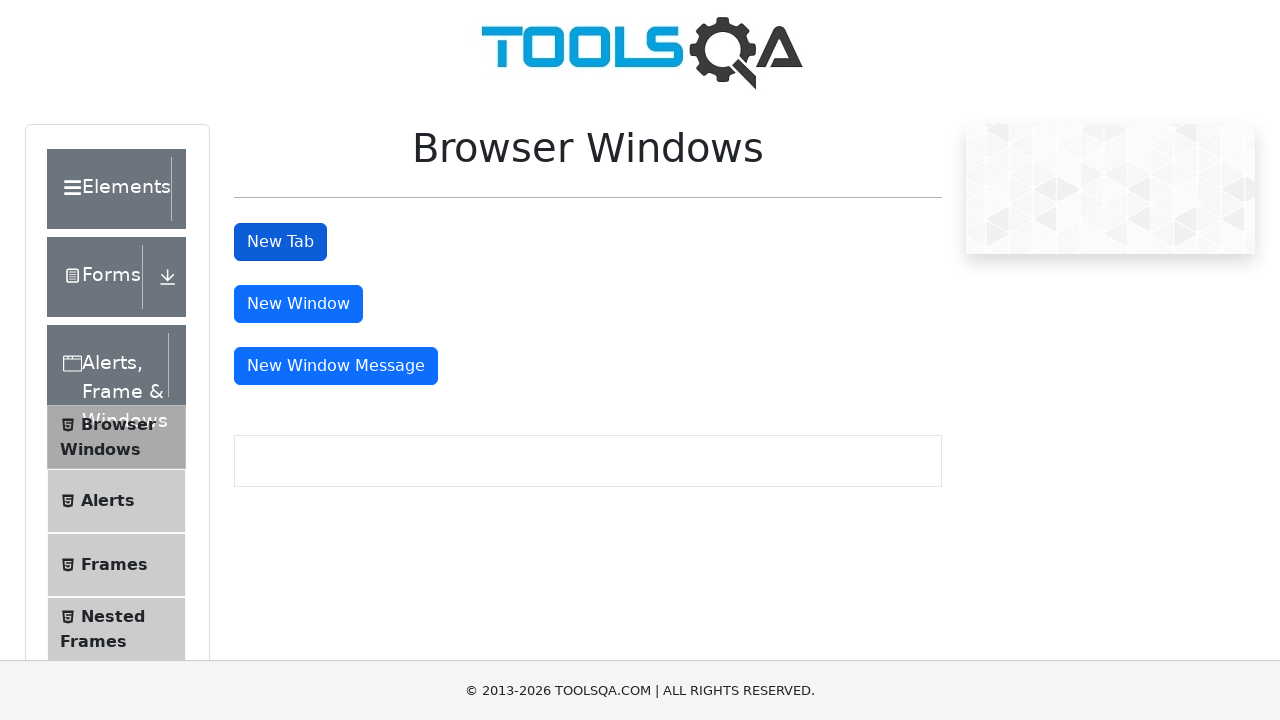

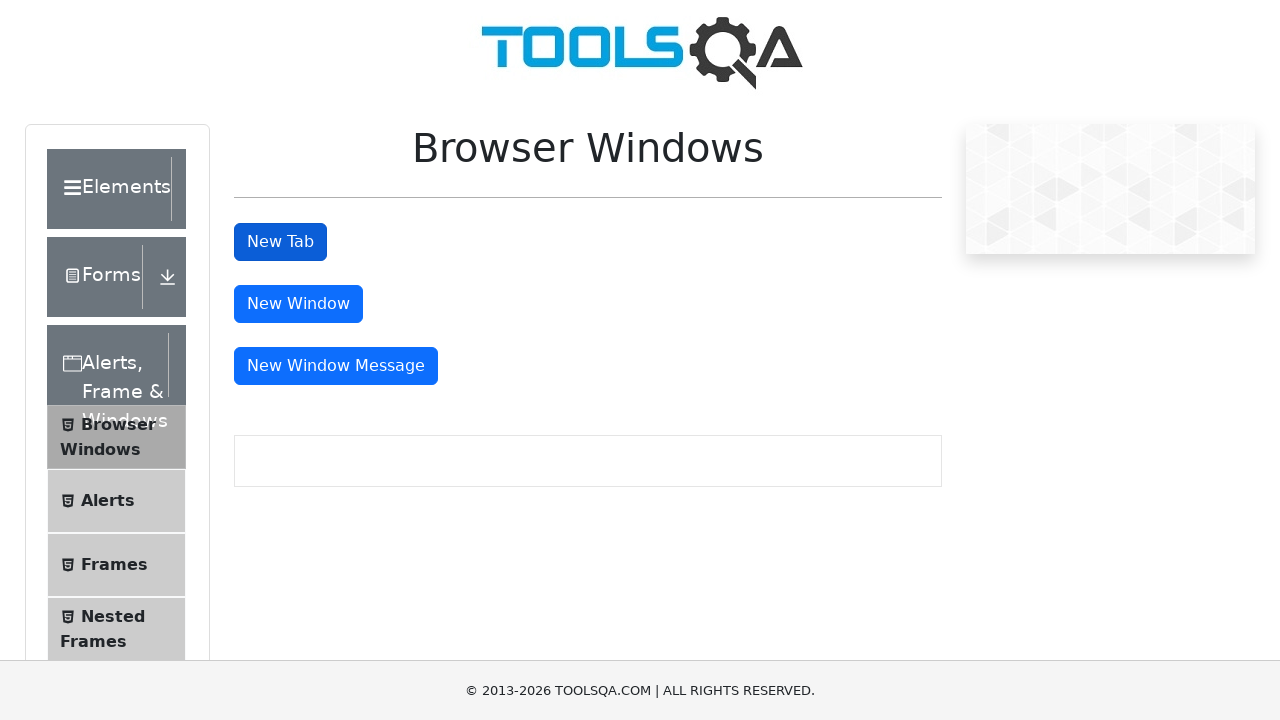